Navigates to the ebow4life.net website and verifies the page loads successfully

Starting URL: http://ebow4life.net/

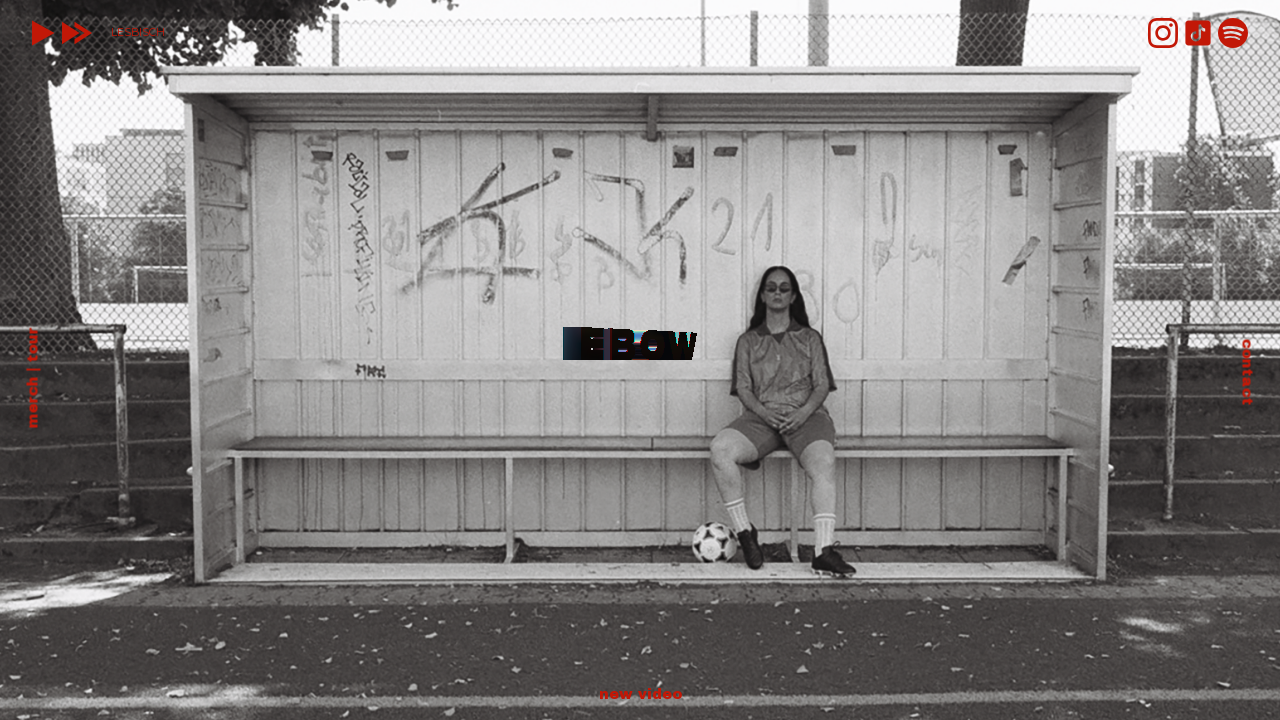

Waited for page to reach domcontentloaded state
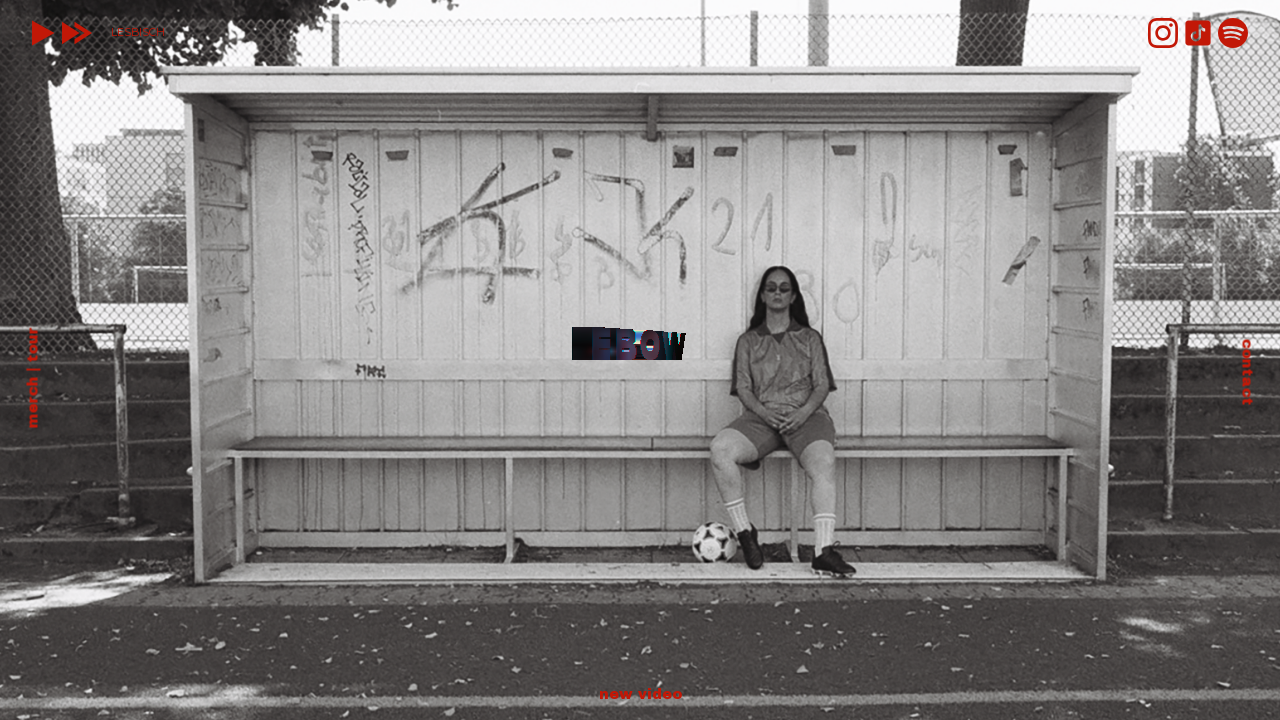

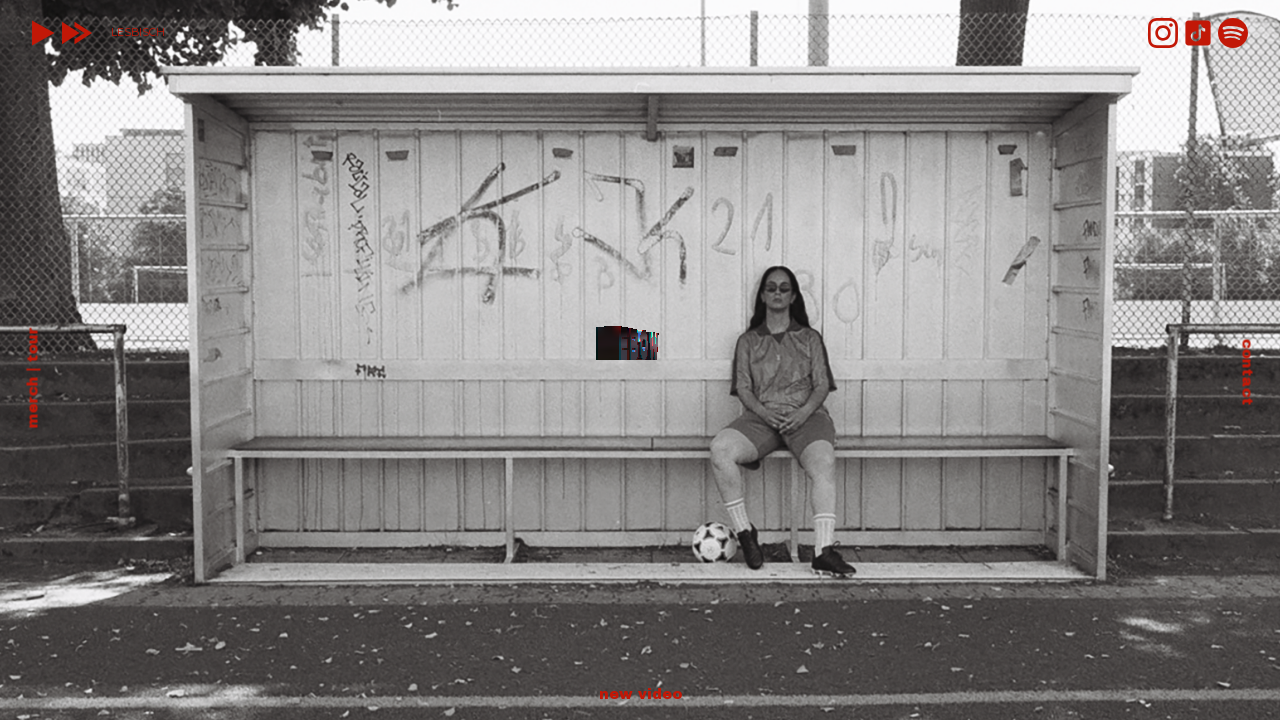